Tests a JotForm by filling in the first name and last name fields in a form

Starting URL: https://form.jotform.com/252362792450963

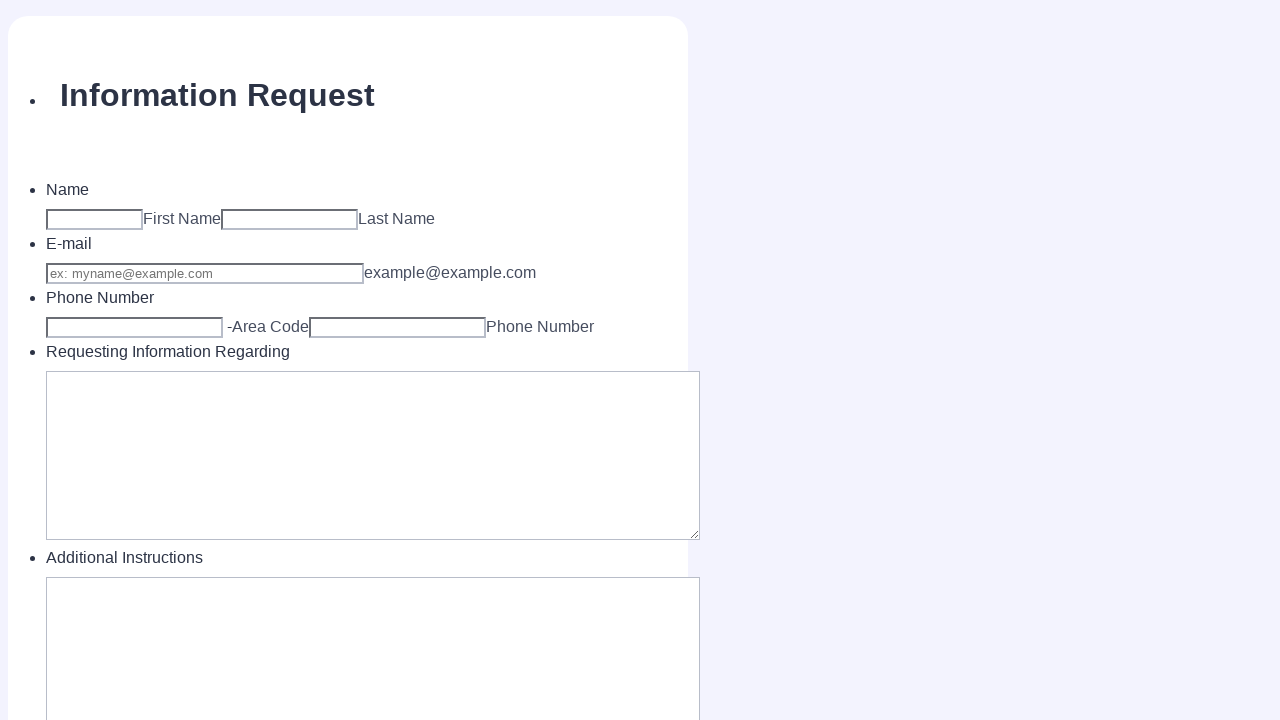

Filled first name field with 'Mehmet Deniz' on input[name='q10_name[first]']
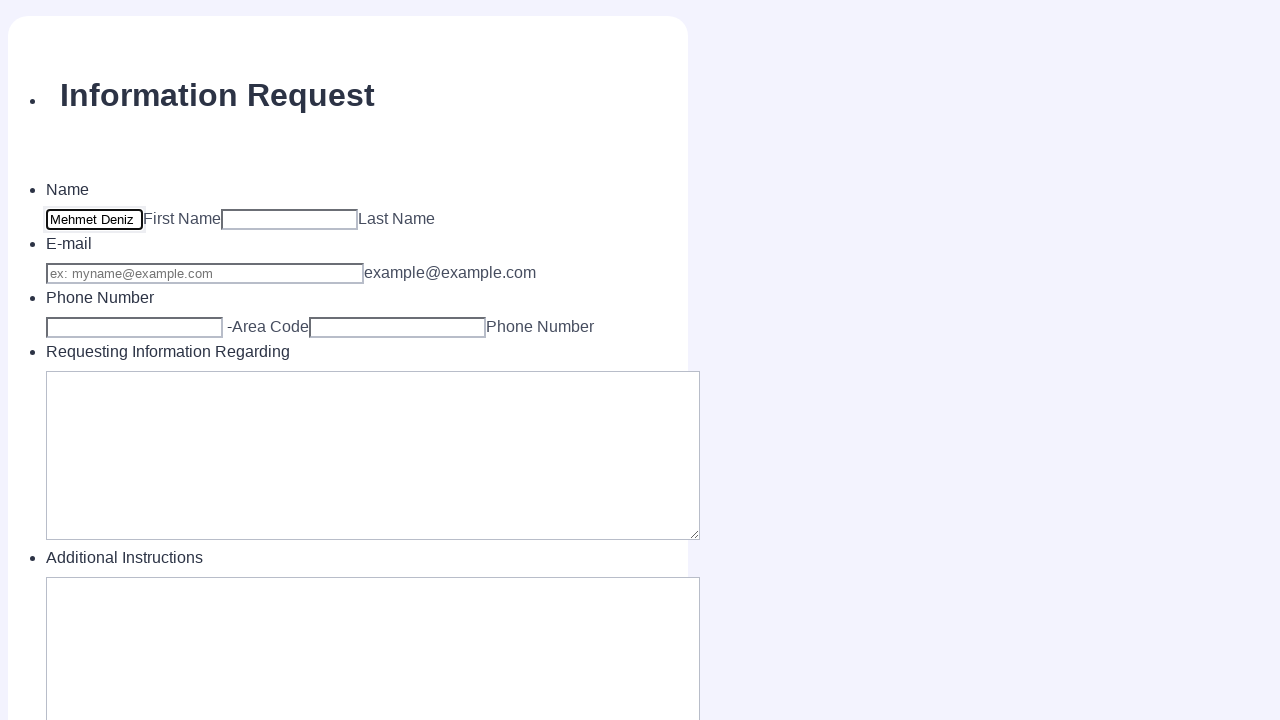

Filled last name field with 'Ünlü' on input[name='q10_name[last]']
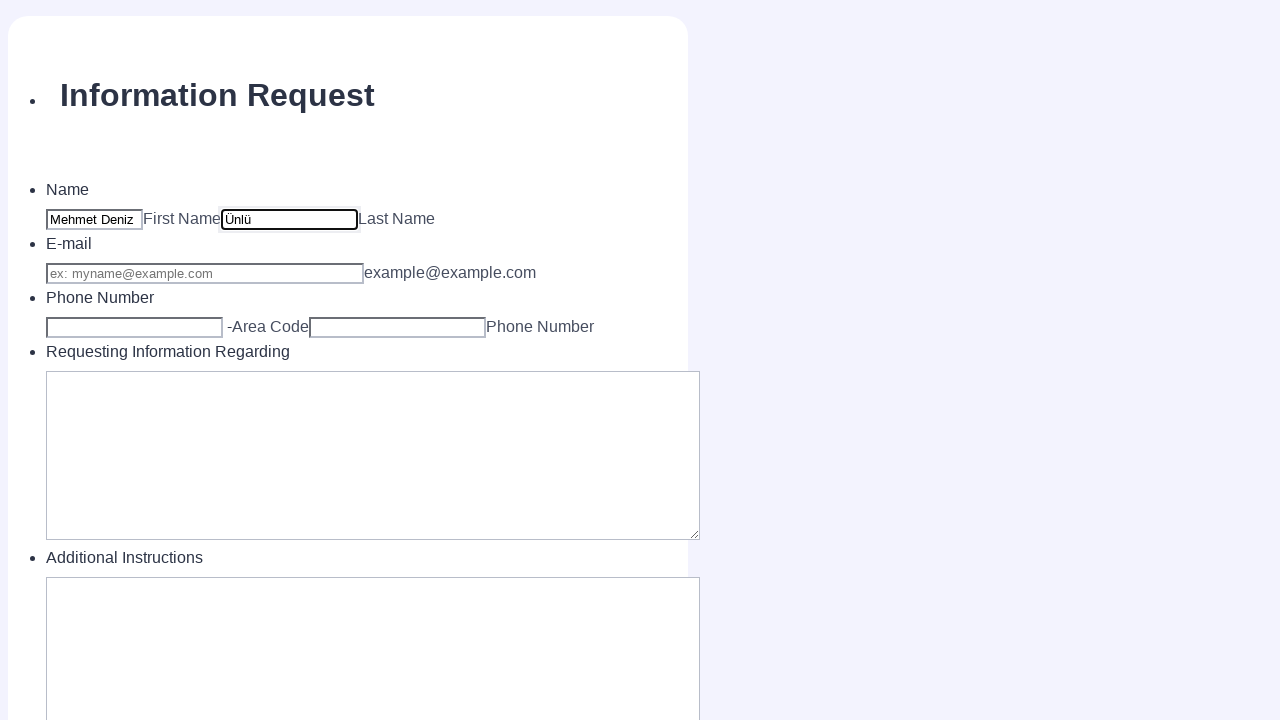

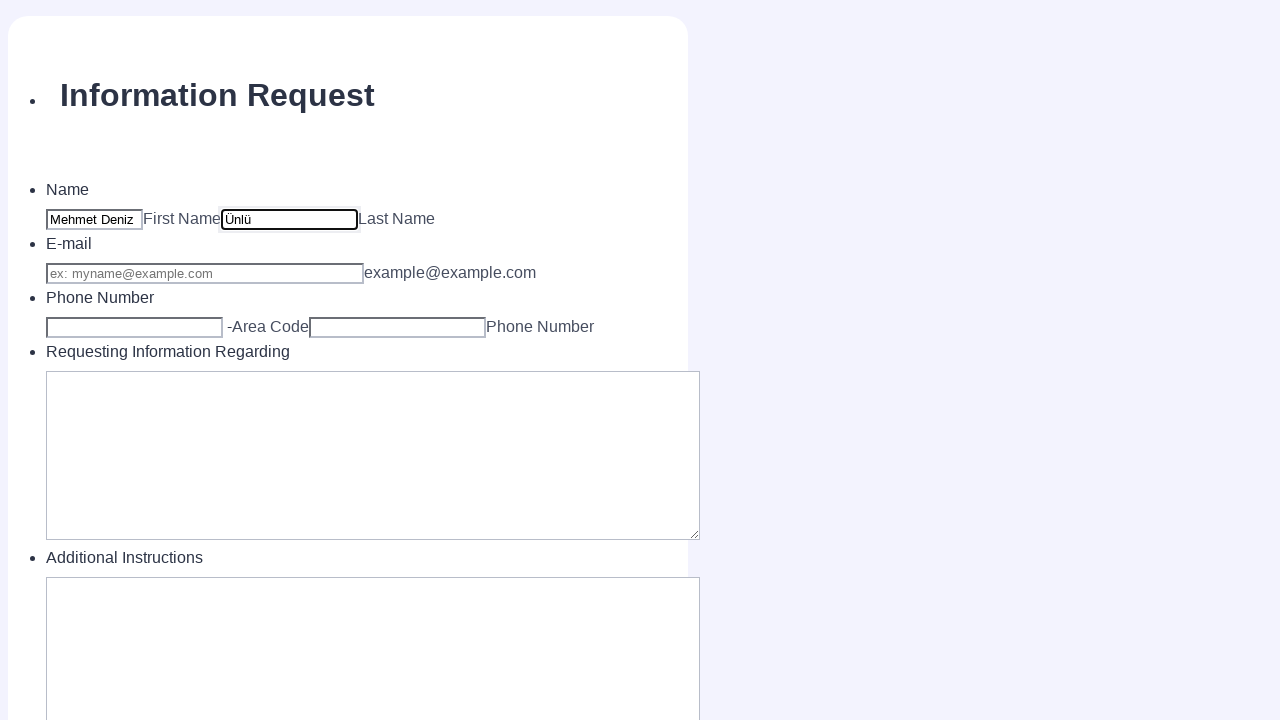